Generates a South African ID number by selecting year, month, and day from dropdown menus and clicking the generate button, then retrieves the generated ID.

Starting URL: https://chris927.github.io/generate-sa-idnumbers/

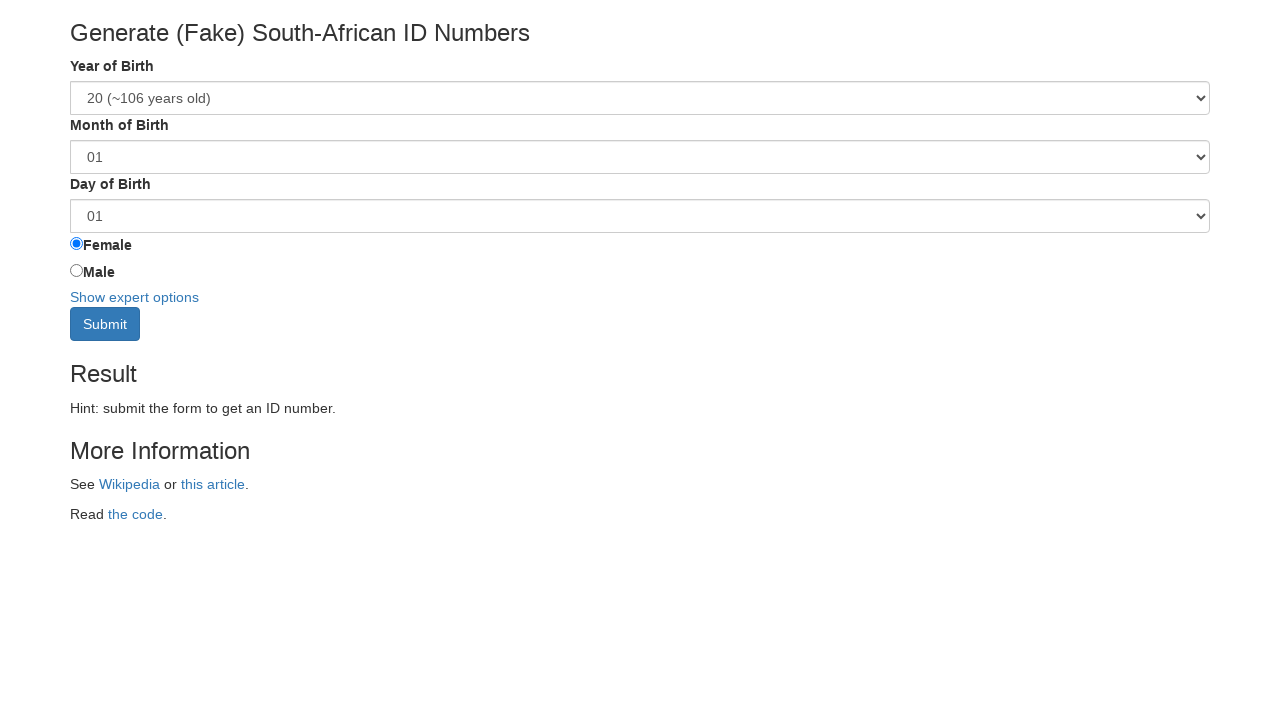

Selected year from dropdown (index 25) on #year
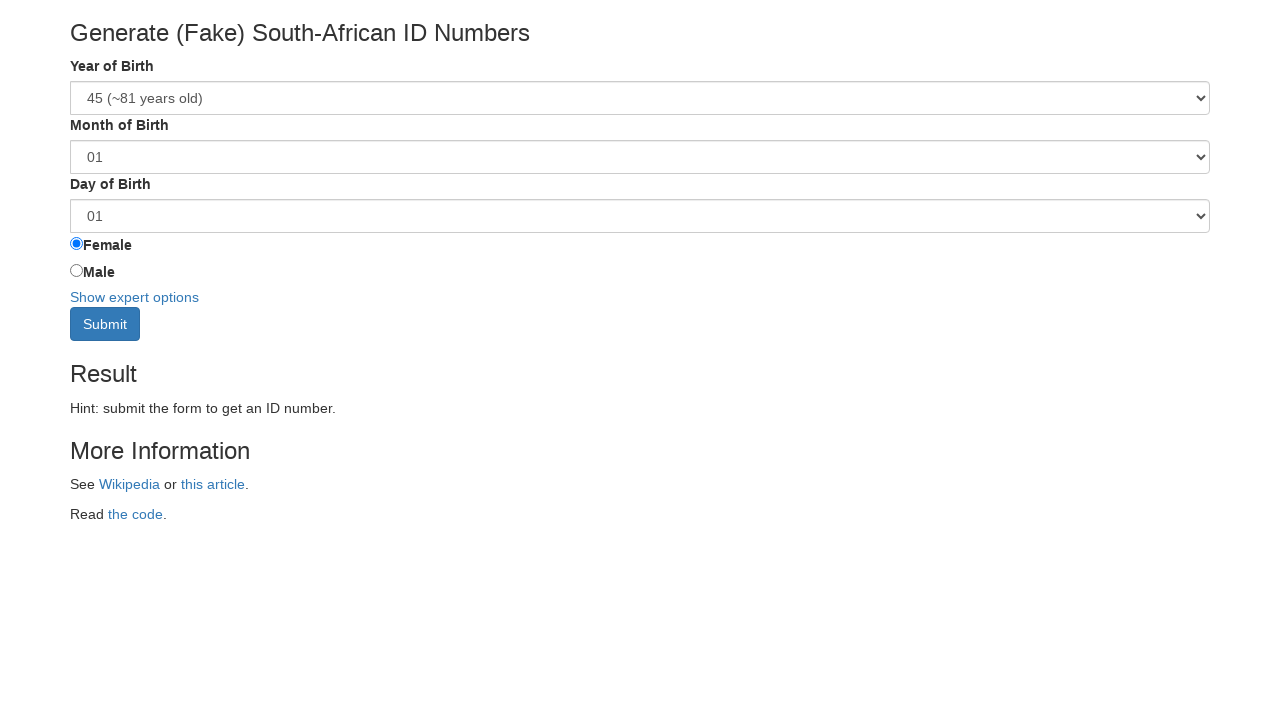

Selected month from dropdown (index 6 - June) on #month
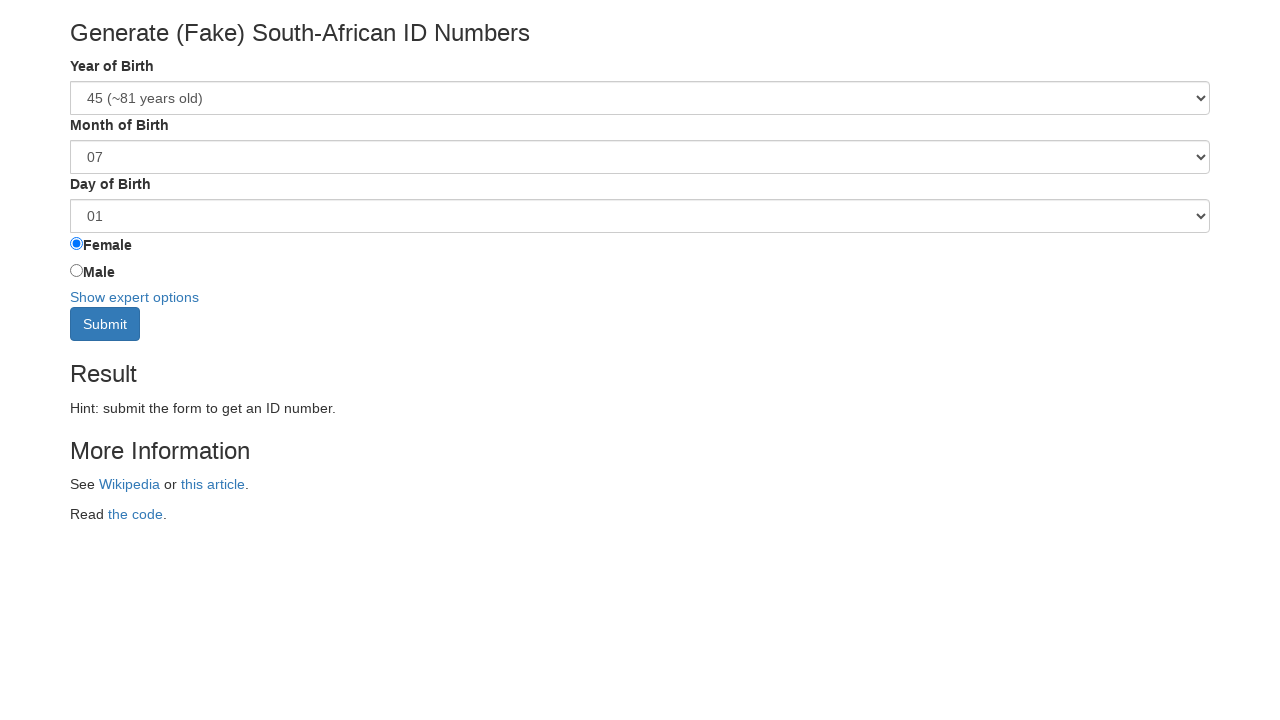

Selected day from dropdown (index 15) on #day
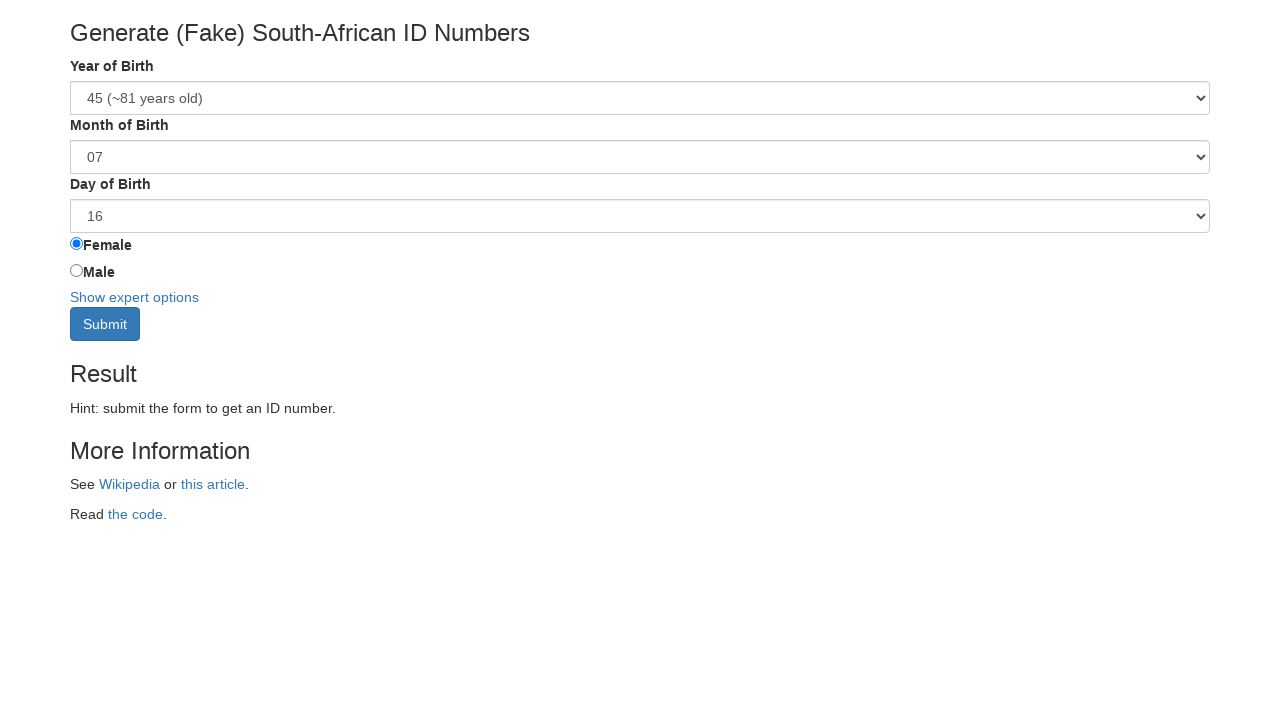

Clicked the generate button at (105, 324) on xpath=//body/div[1]/div[1]/div[1]/form[1]/input[1]
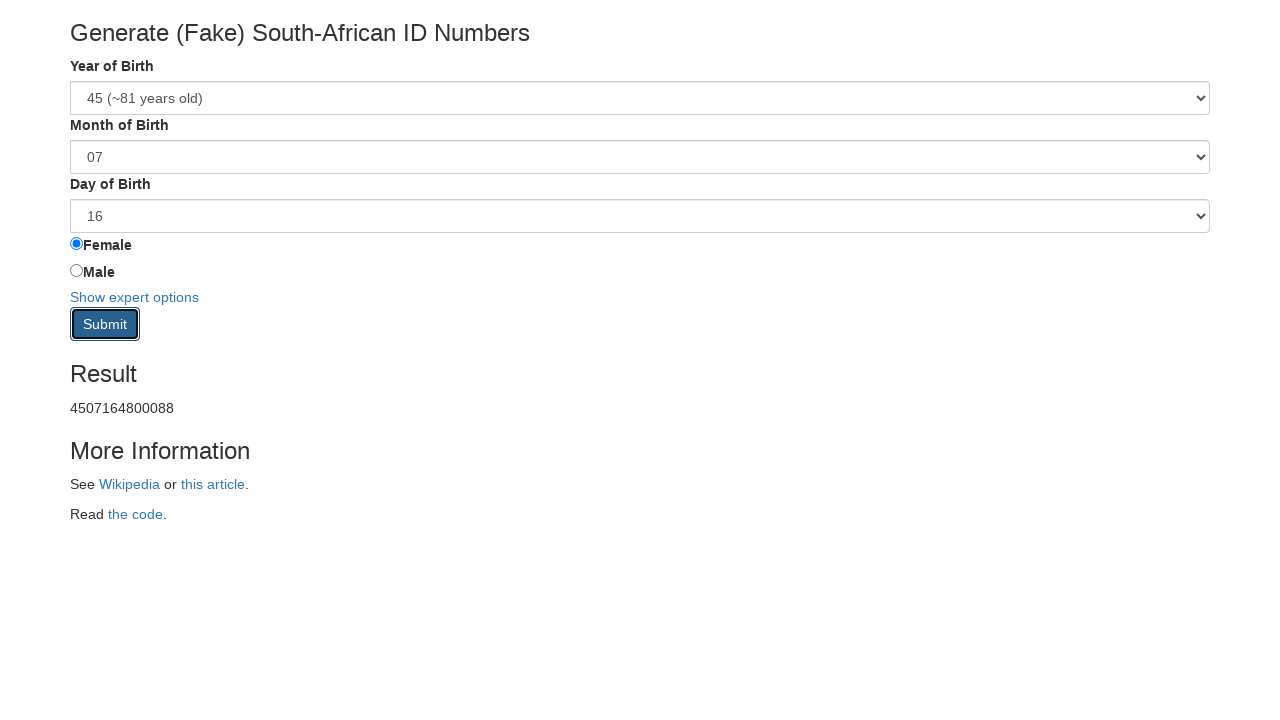

Generated ID appeared on page
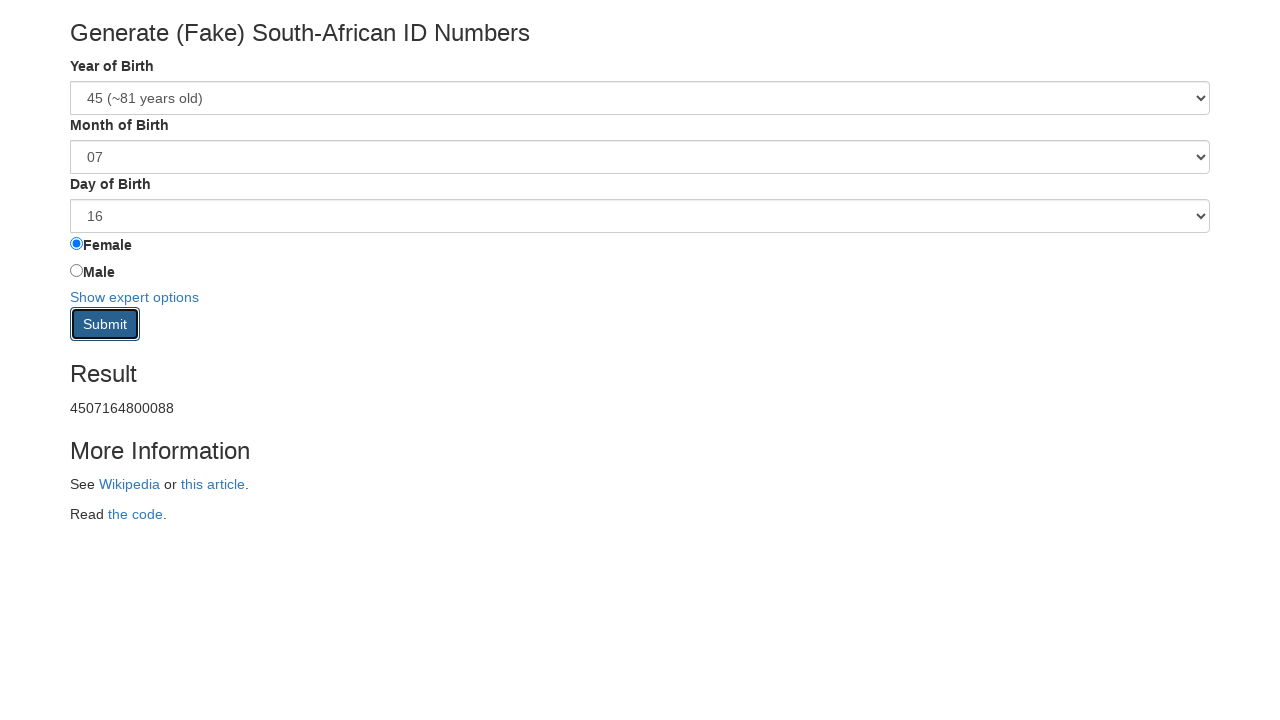

Retrieved generated ID: 4507164800088
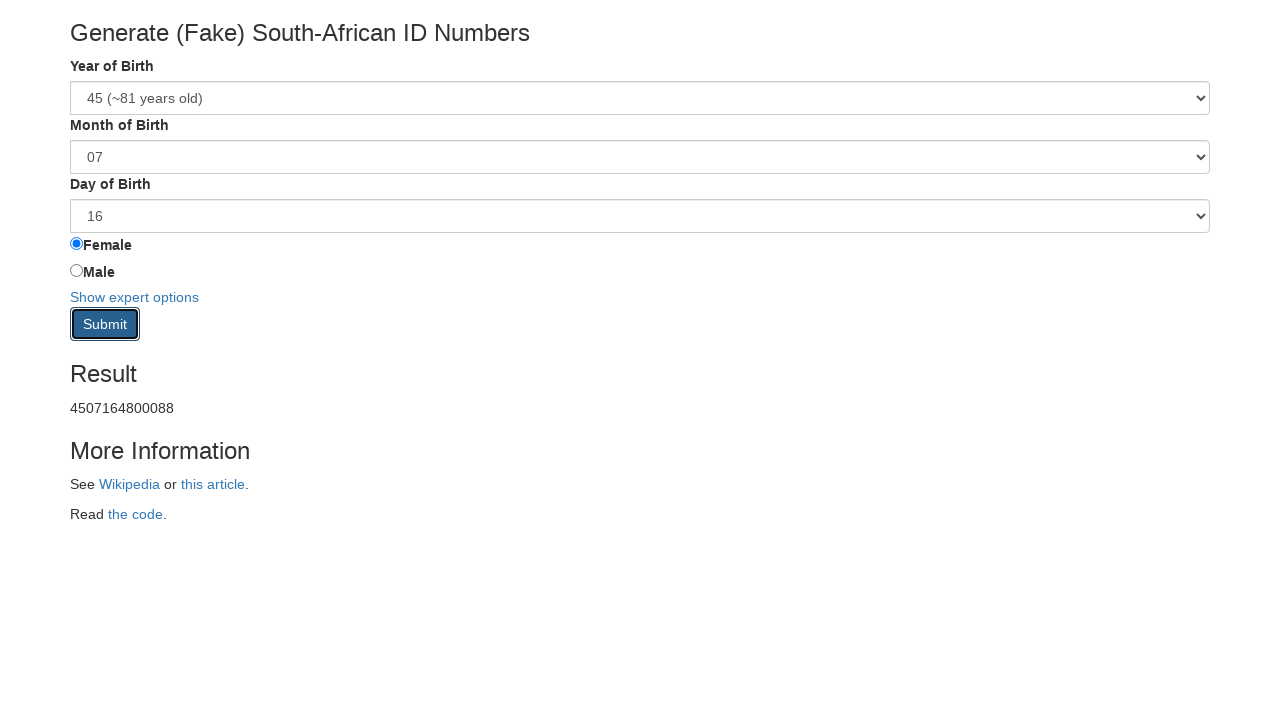

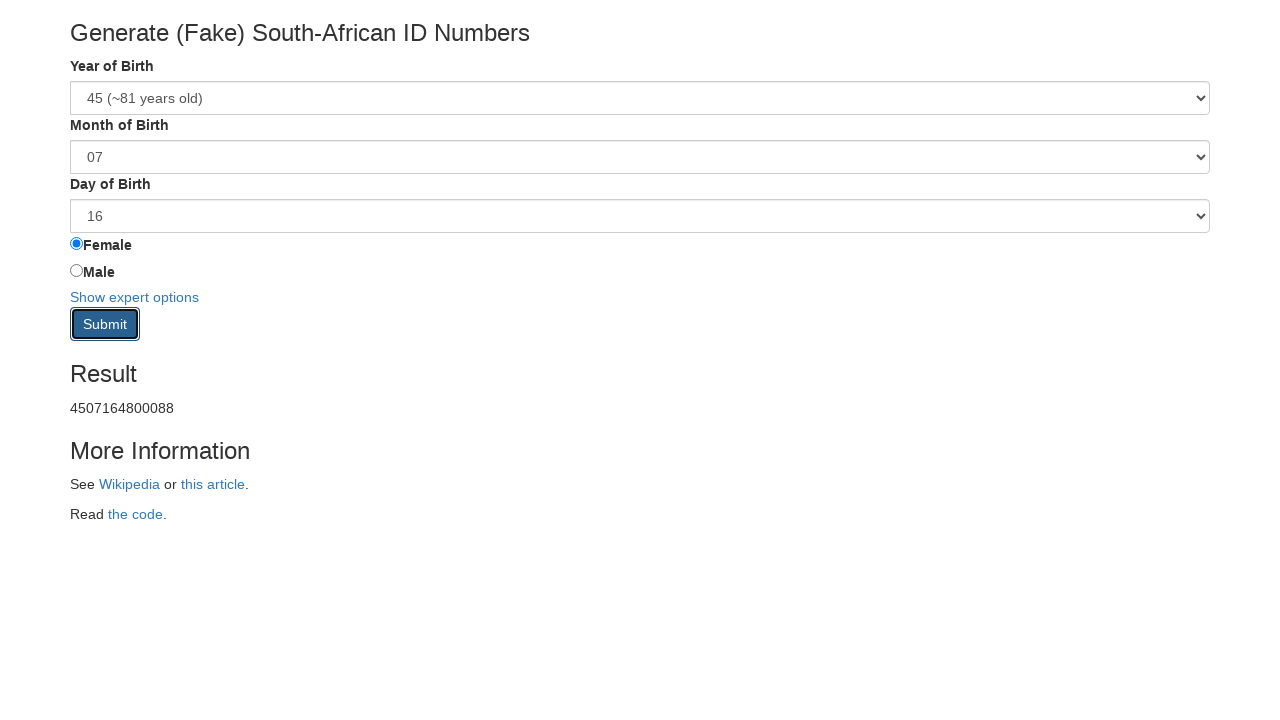